Tests the Feed-A-Cat page by verifying the Feed button is present

Starting URL: https://cs1632.appspot.com/

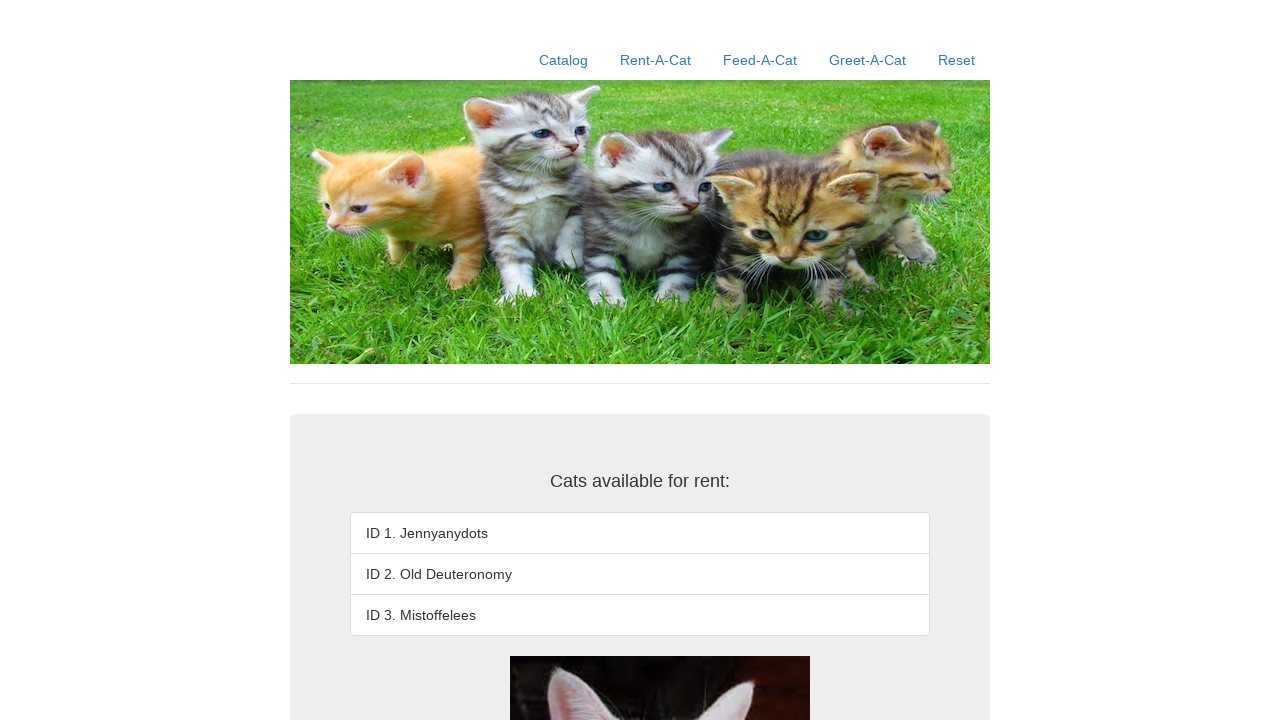

Reset cookies to initial state (1=false, 2=false, 3=false)
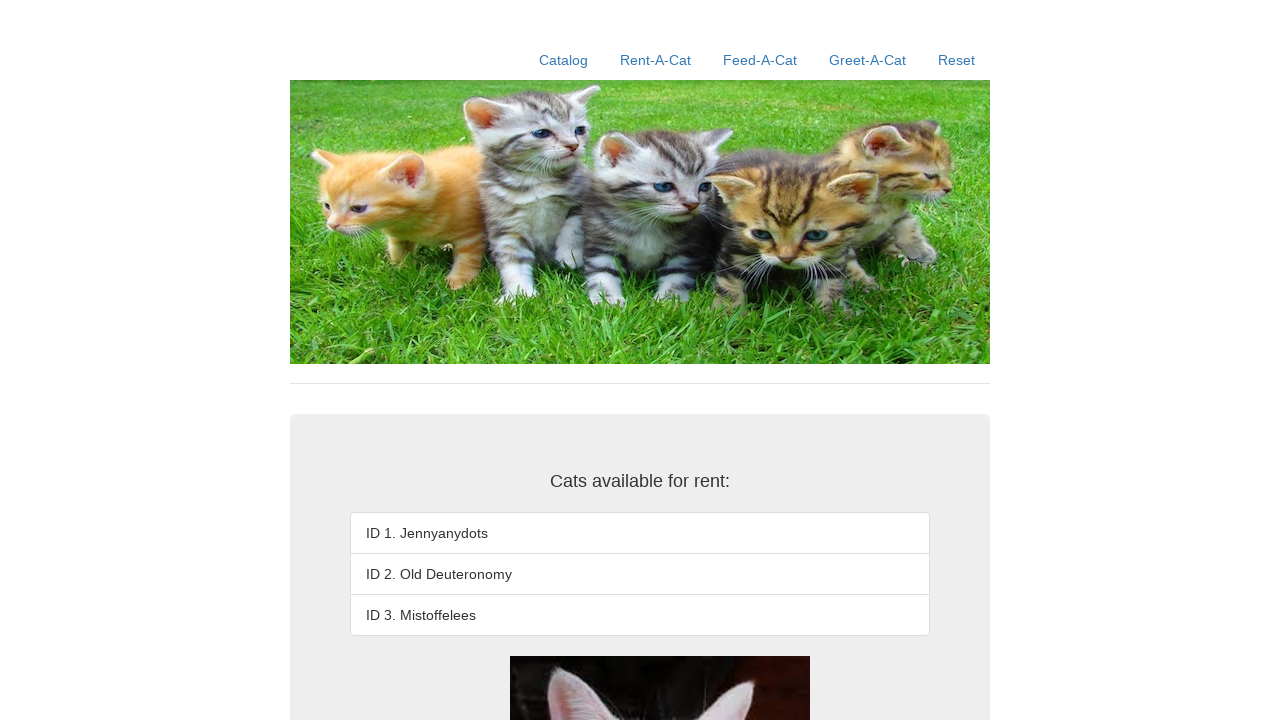

Clicked Feed-A-Cat link at (760, 60) on text=Feed-A-Cat
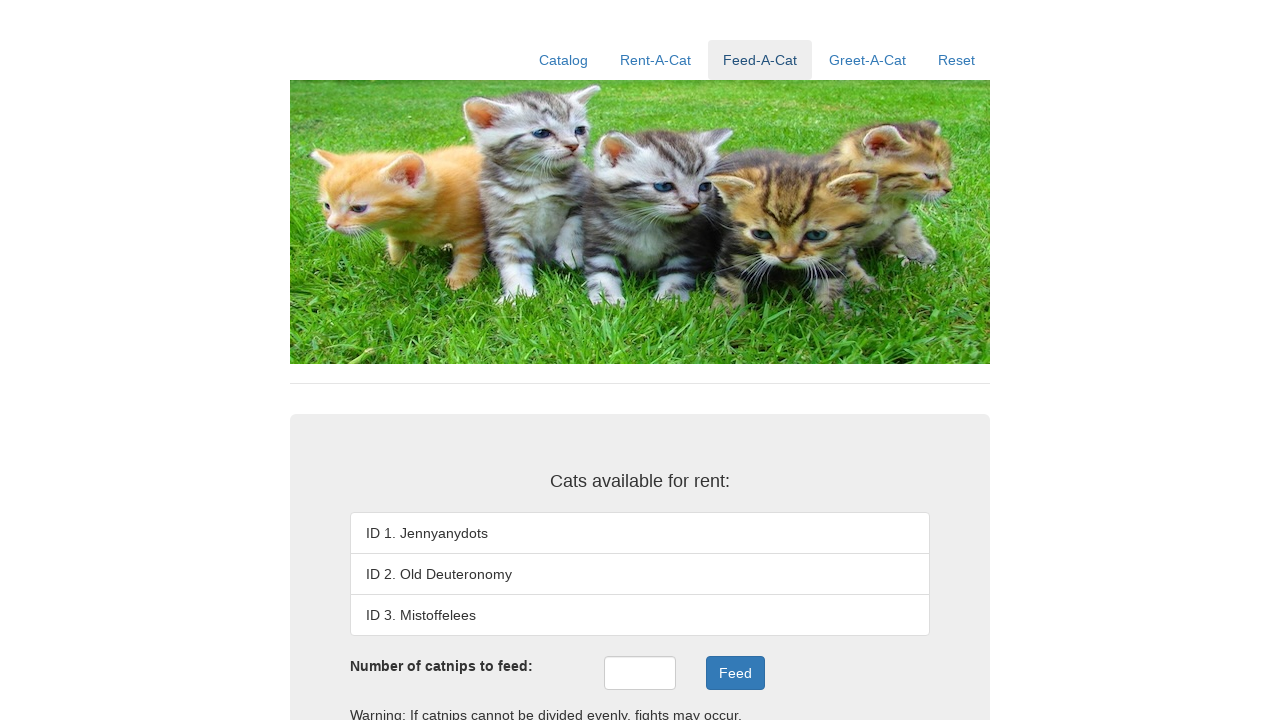

Feed button selector appeared on page
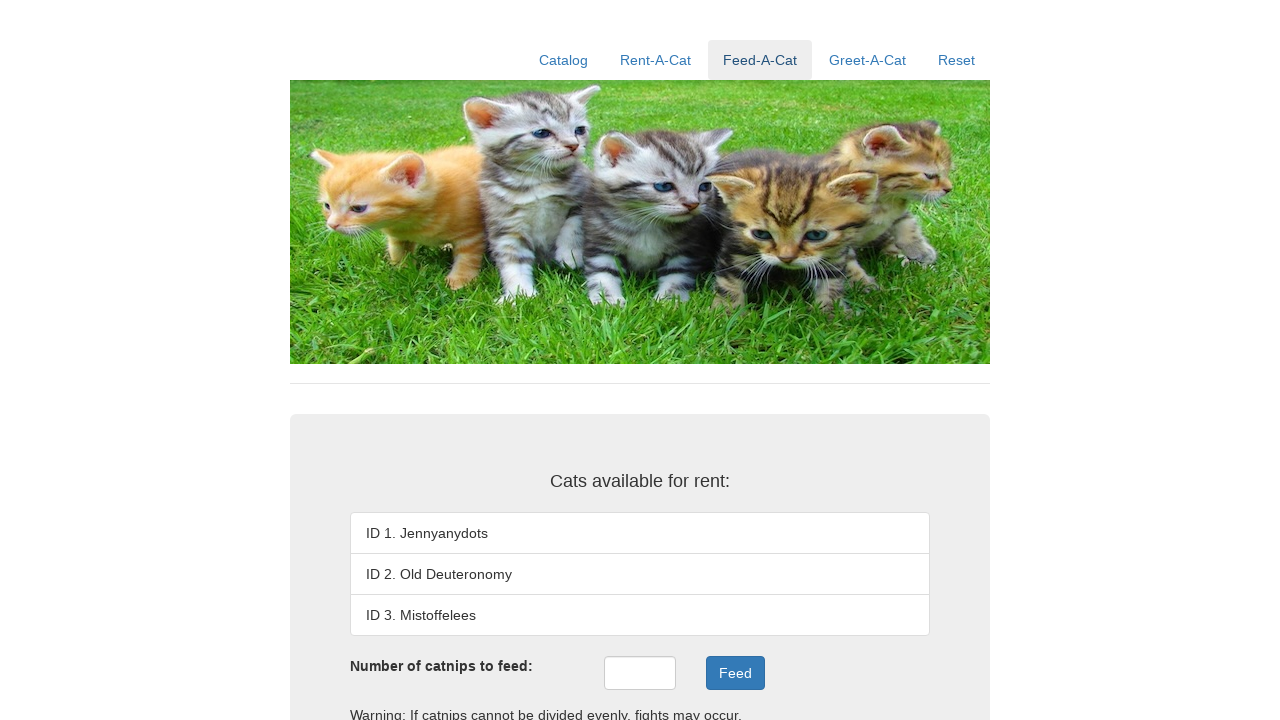

Verified Feed button is present (count > 0)
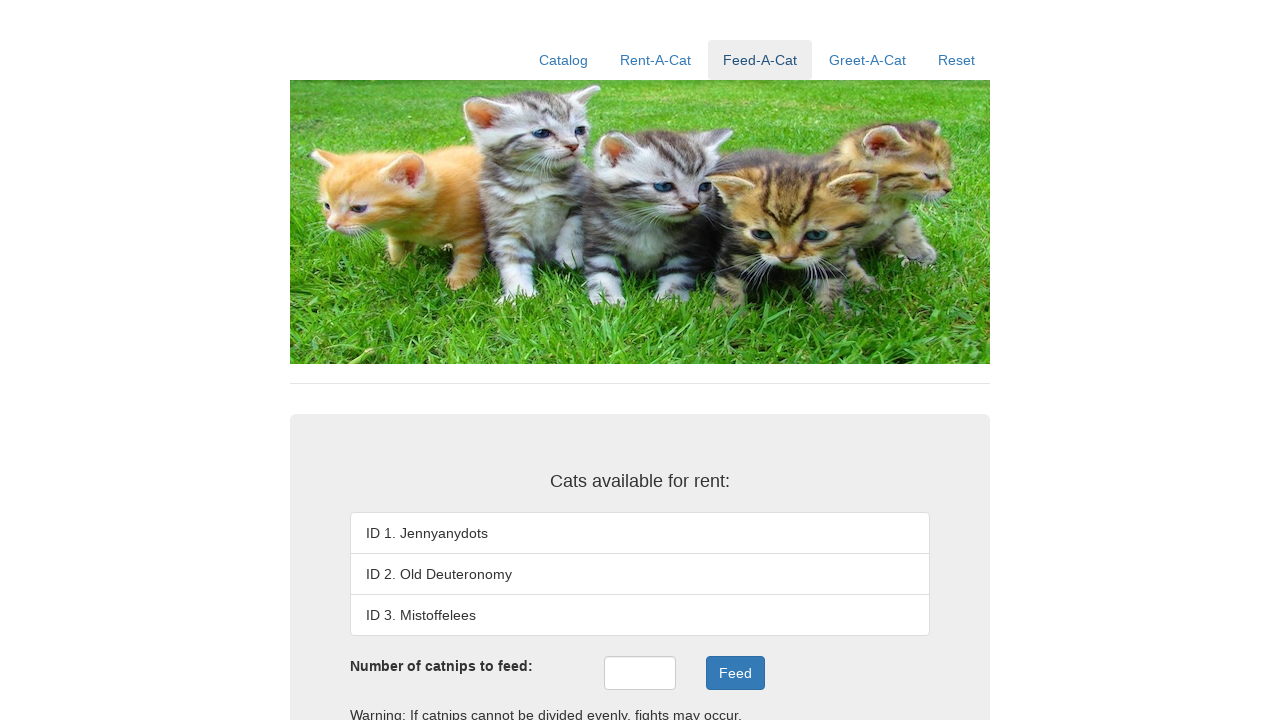

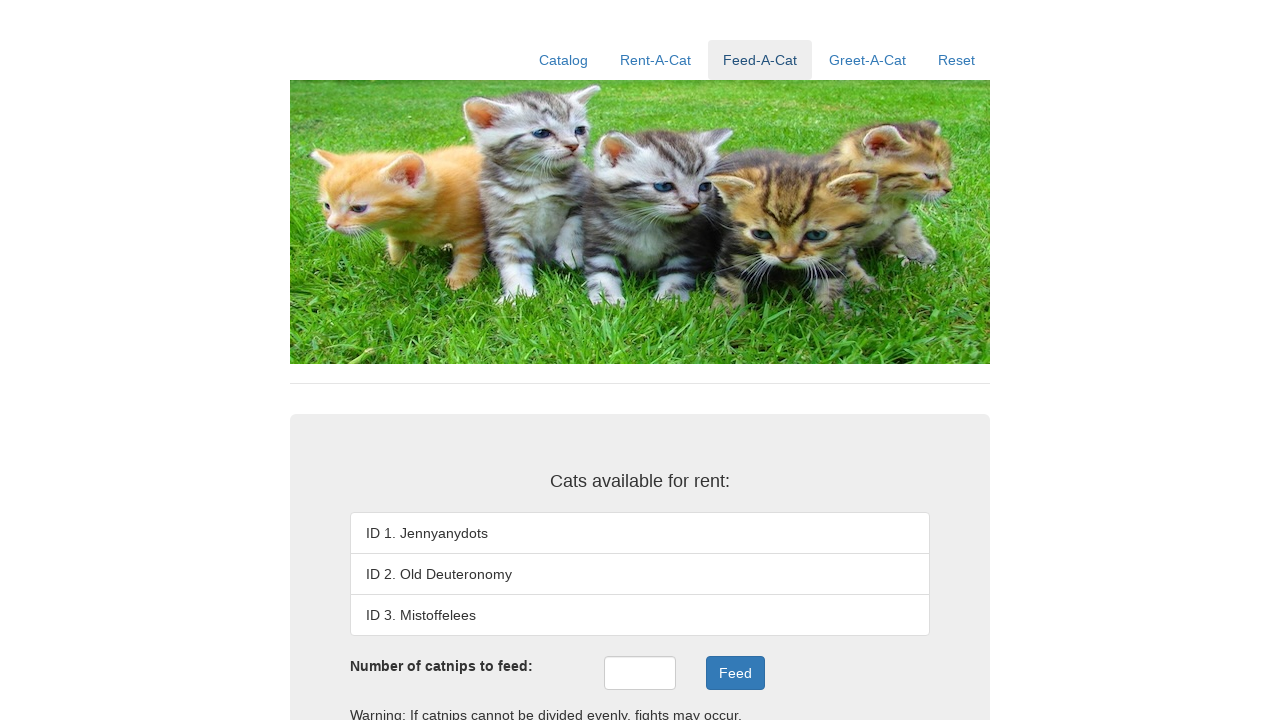